Navigates to the About Us page by clicking the link and verifies the page title equals "About Training Support"

Starting URL: https://training-support.net

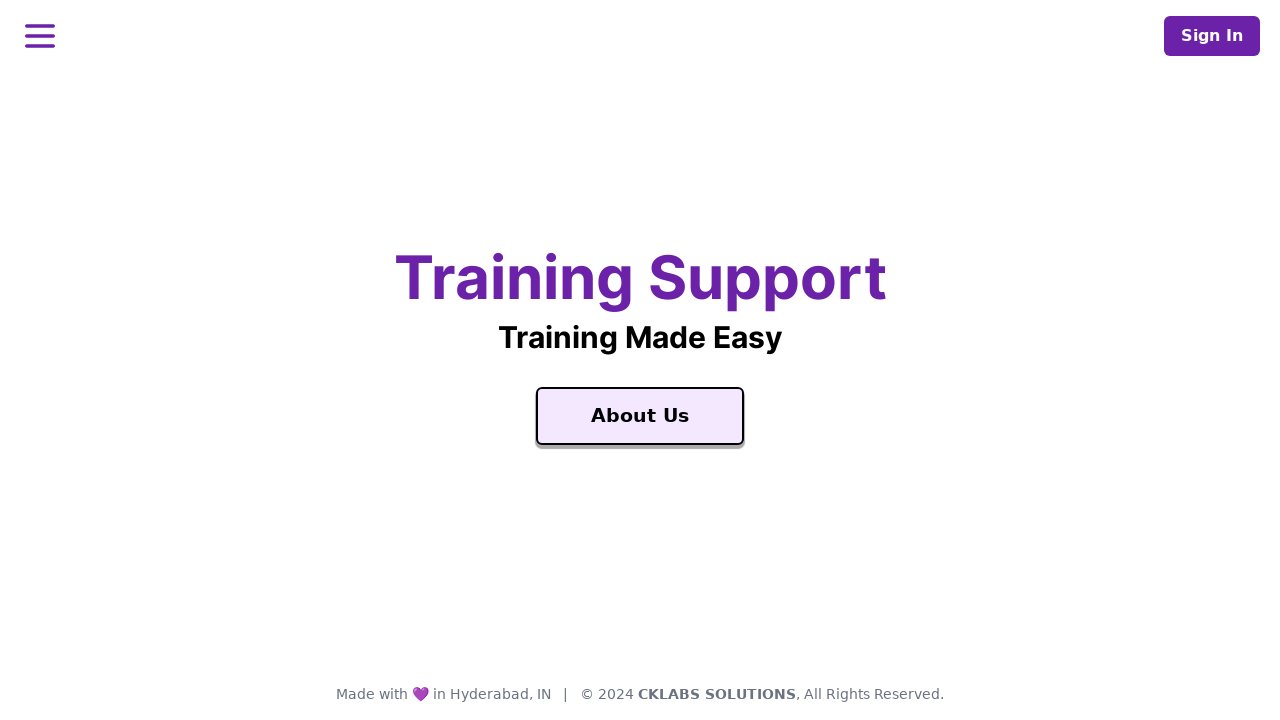

Clicked the About Us link at (640, 416) on a:text('About Us')
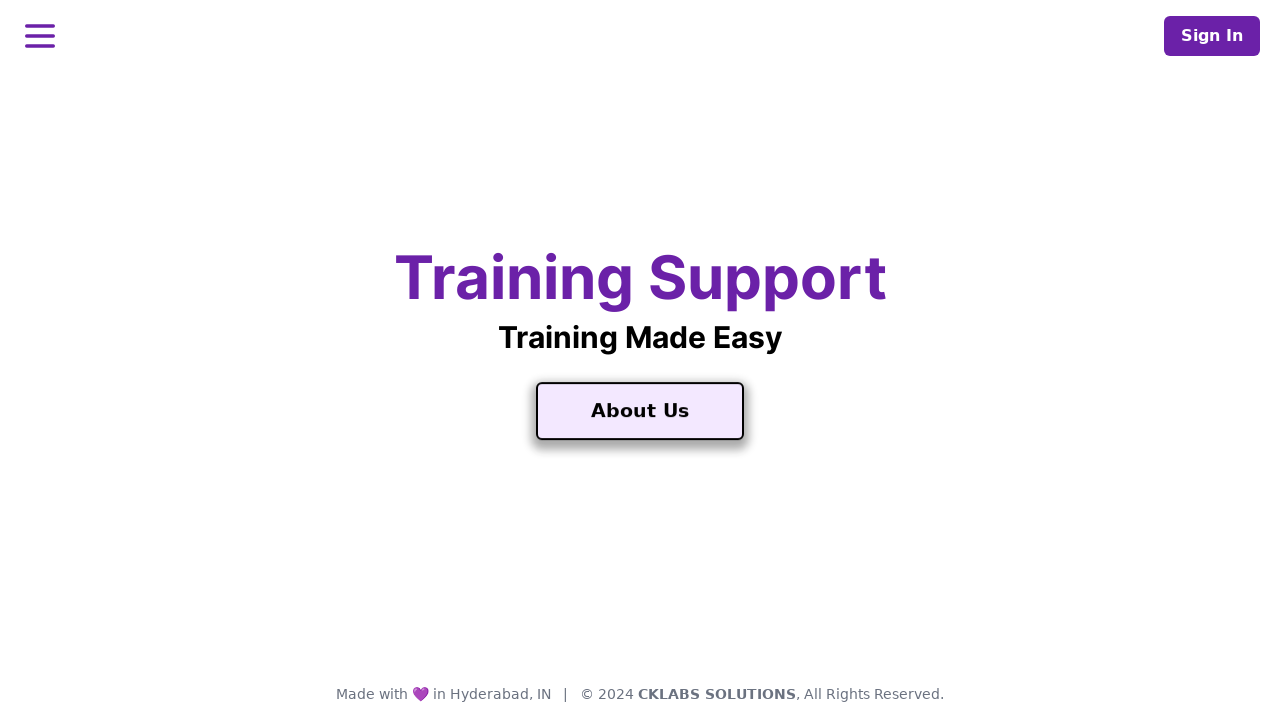

About Us page DOM content loaded
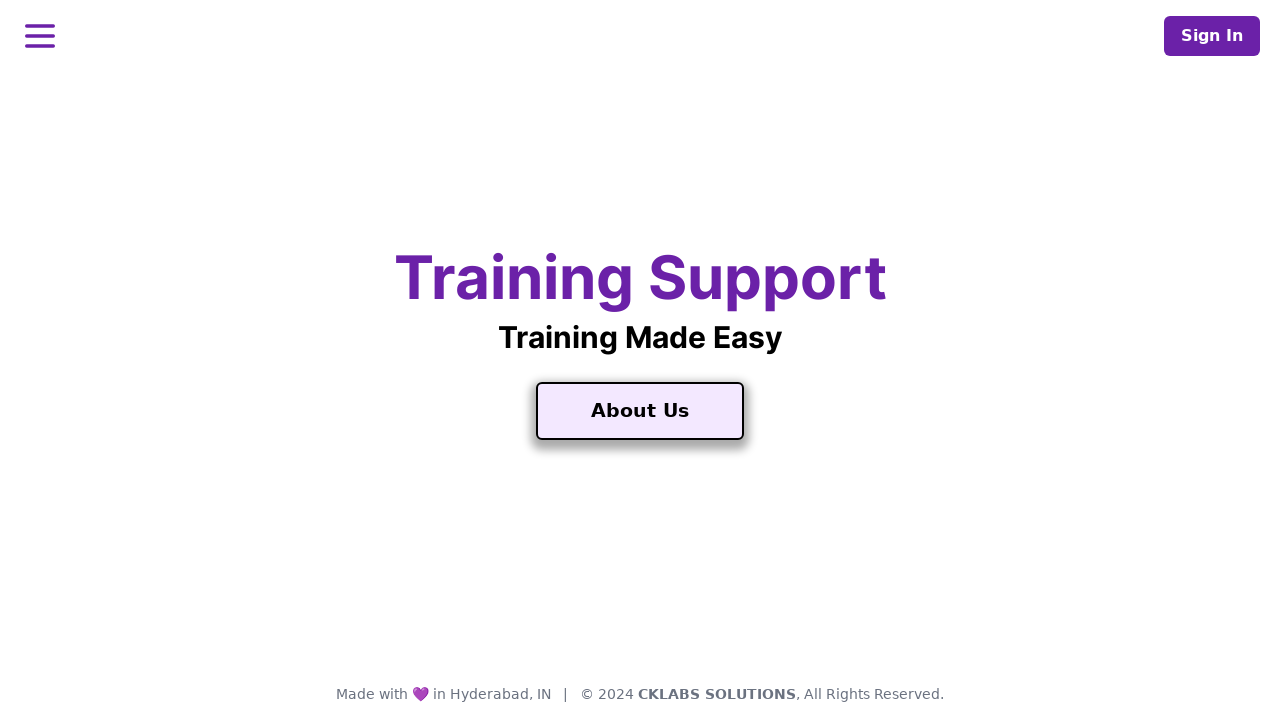

Verified page title equals 'About Training Support'
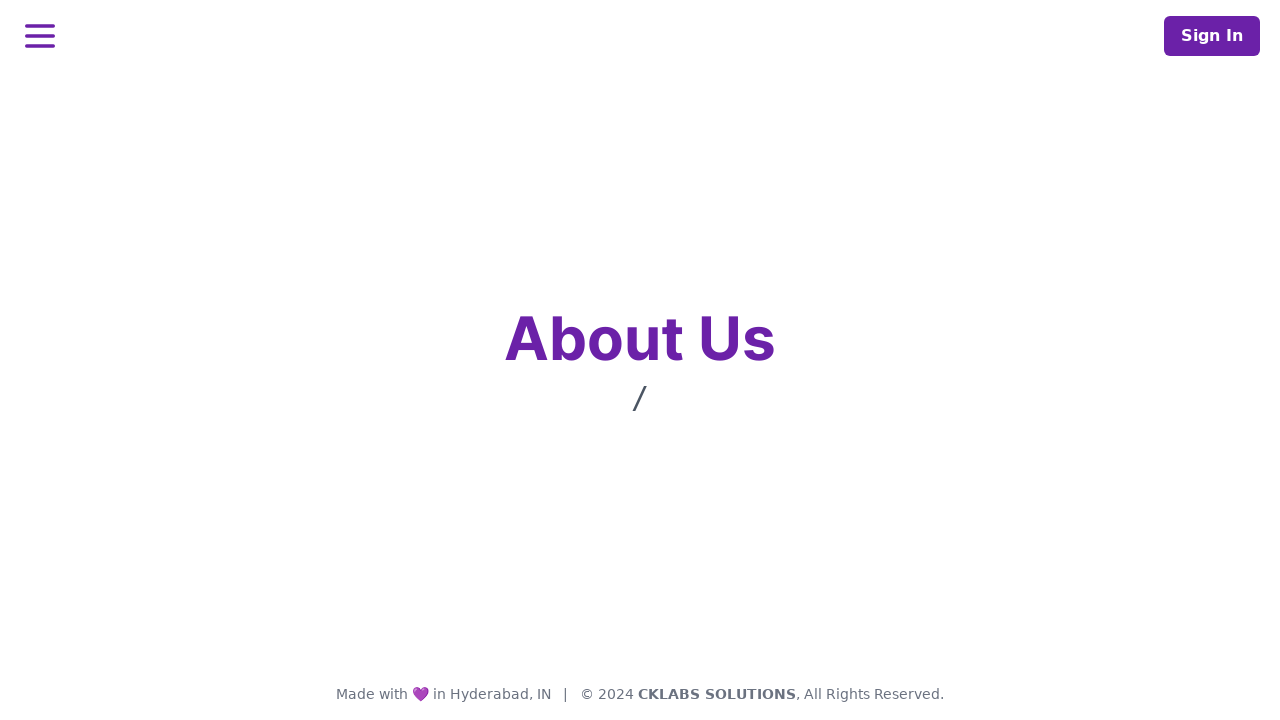

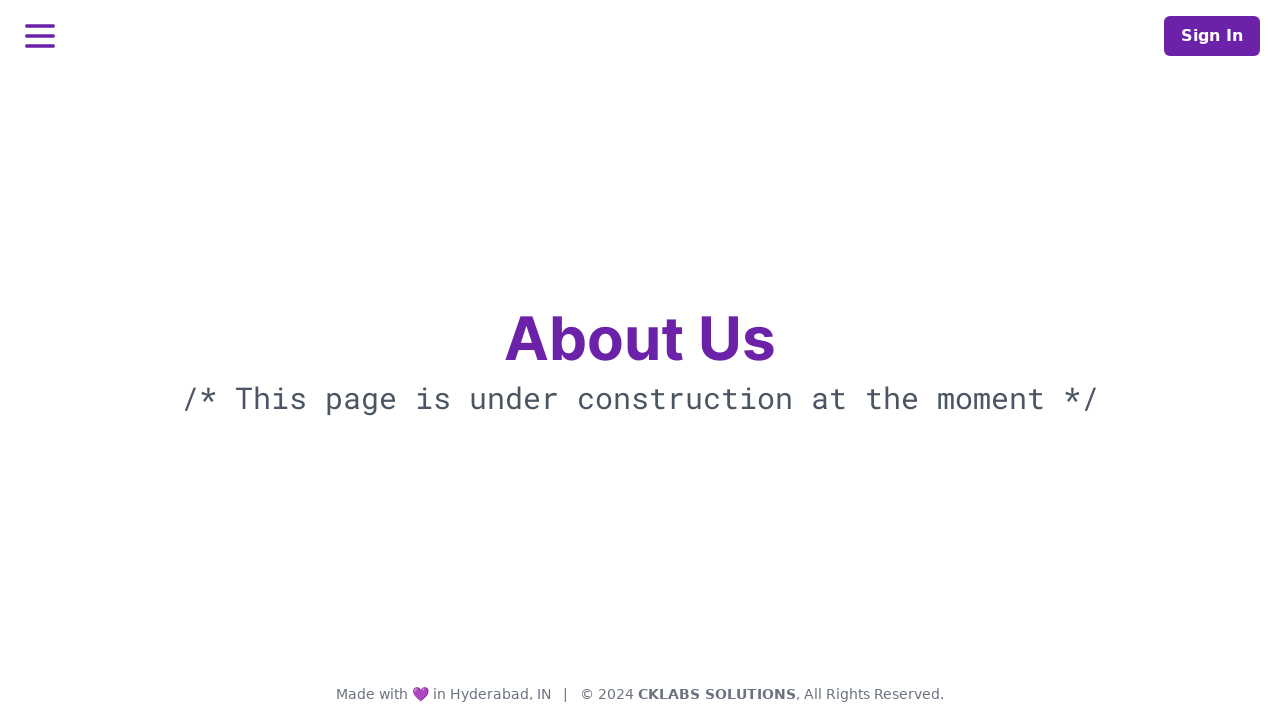